Tests drag-and-drop functionality on jQuery UI demo page by dragging an element and dropping it onto a target, then navigates to the Sortable page

Starting URL: https://jqueryui.com/droppable/

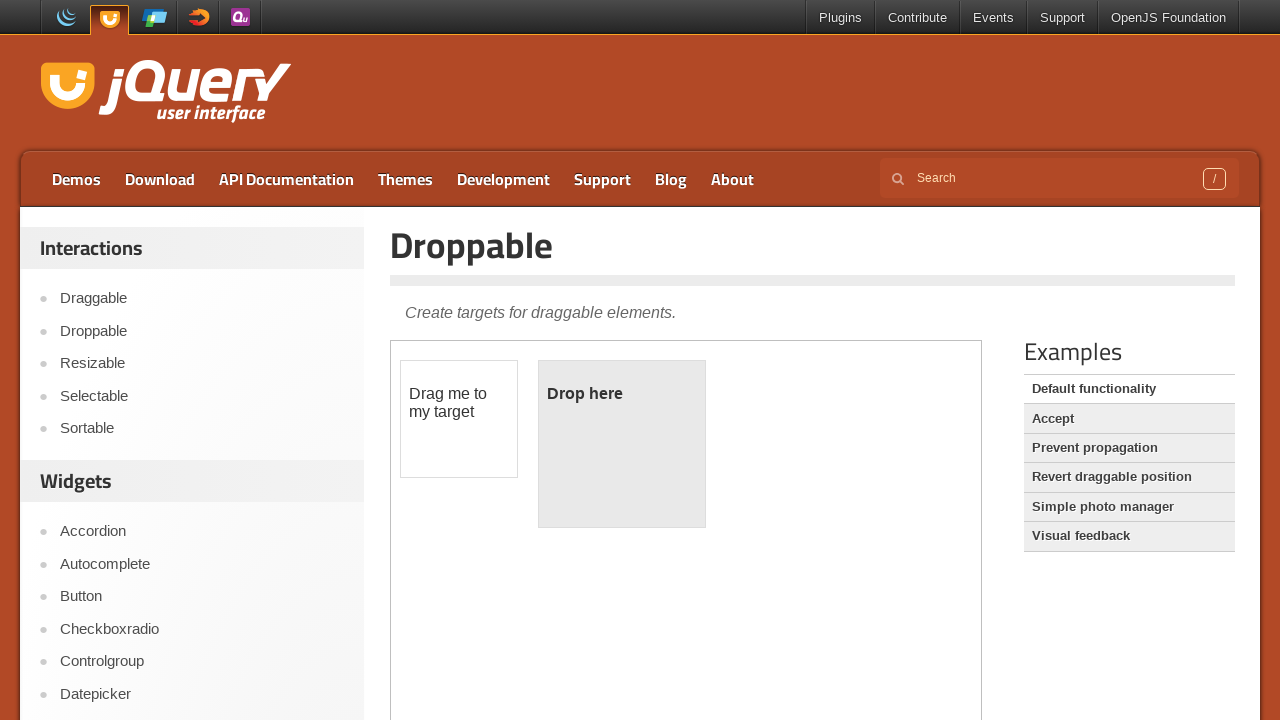

Located iframe containing drag-drop demo
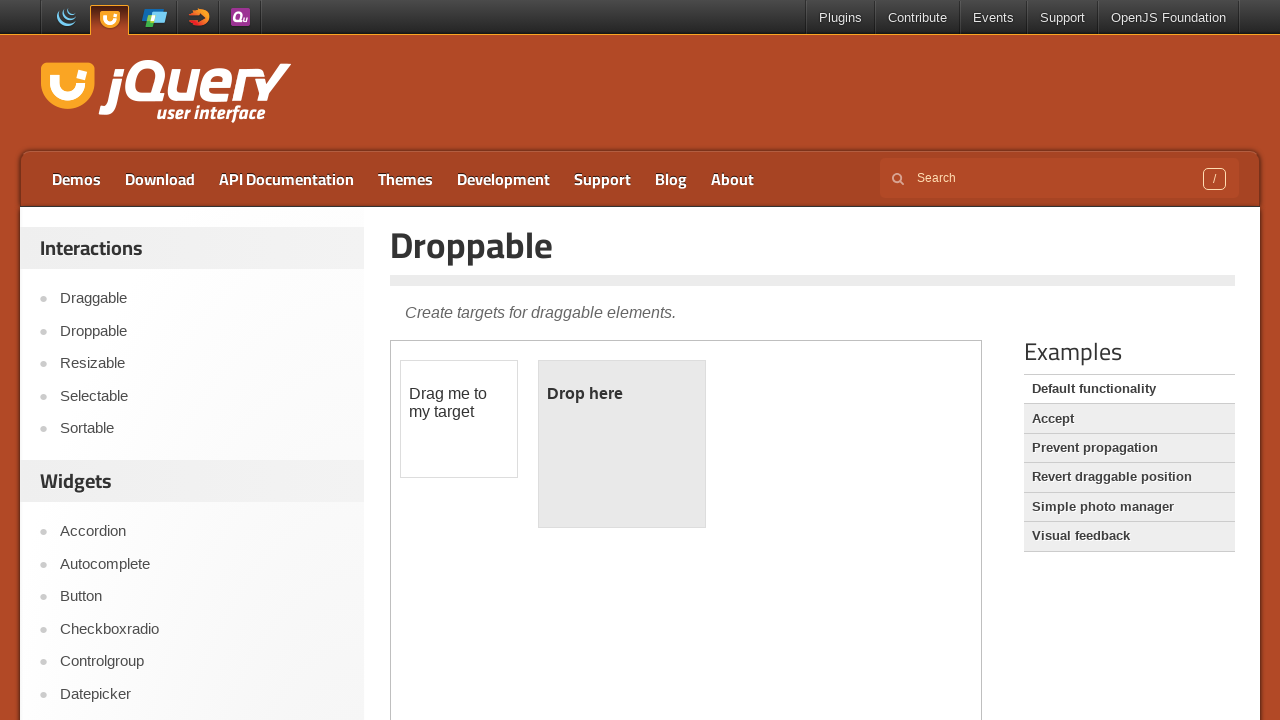

Located draggable element within iframe
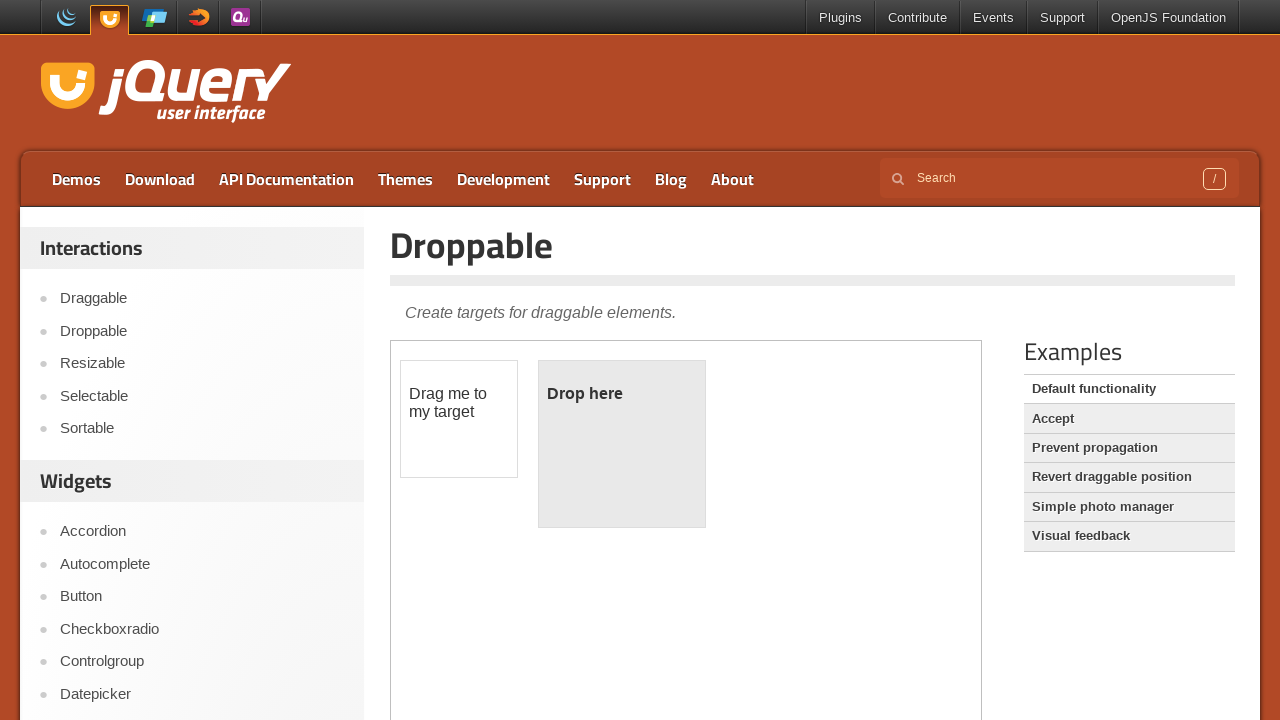

Located droppable target element within iframe
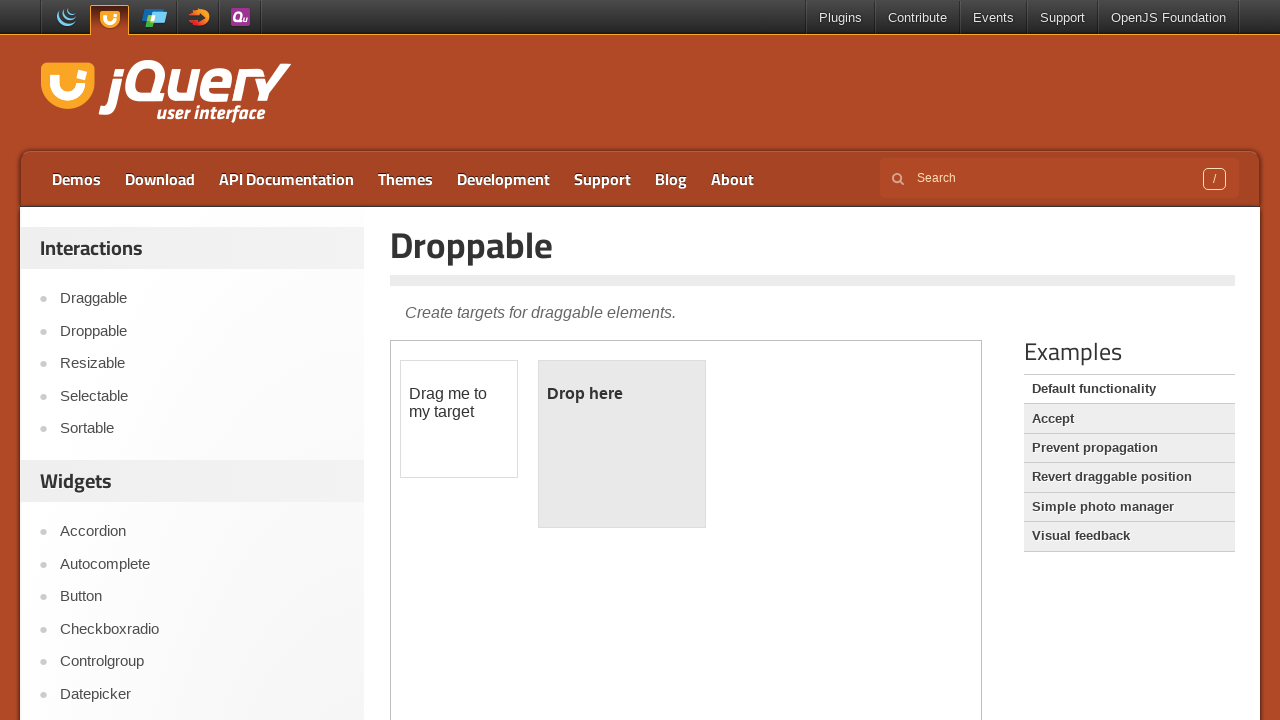

Dragged draggable element and dropped it onto droppable target at (622, 444)
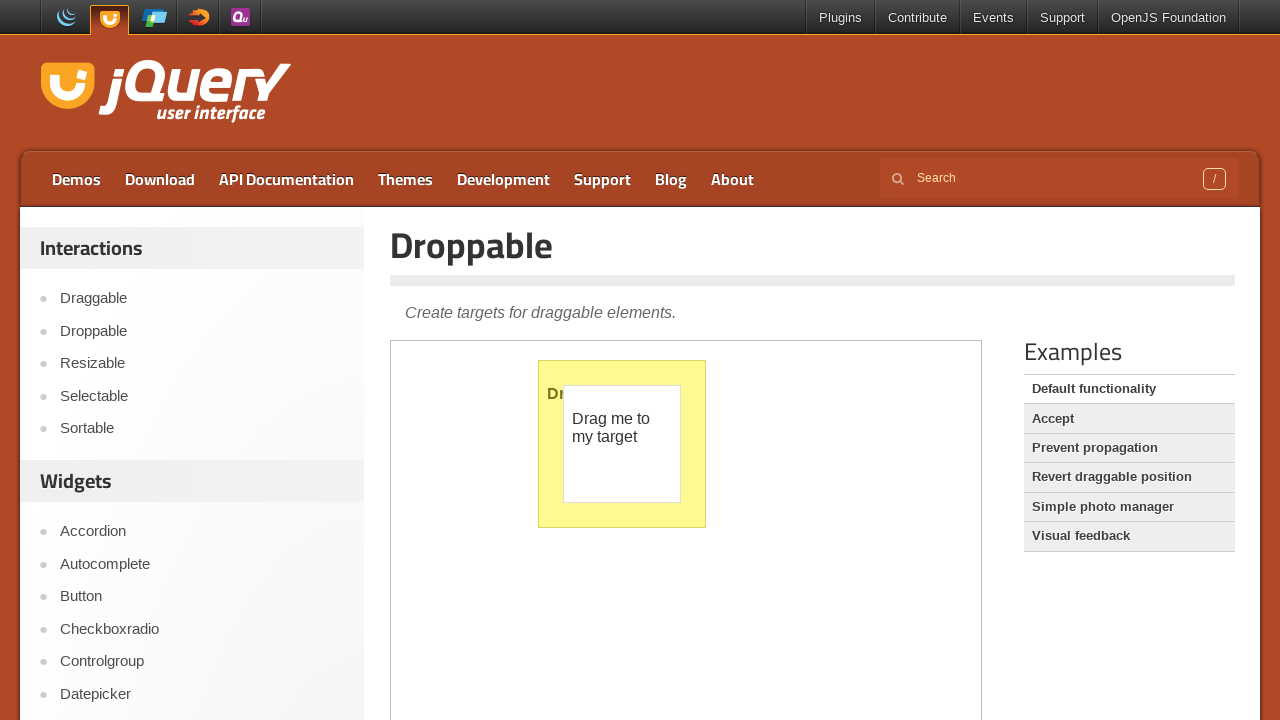

Clicked on Sortable link to navigate to Sortable demo page at (202, 429) on text=Sortable
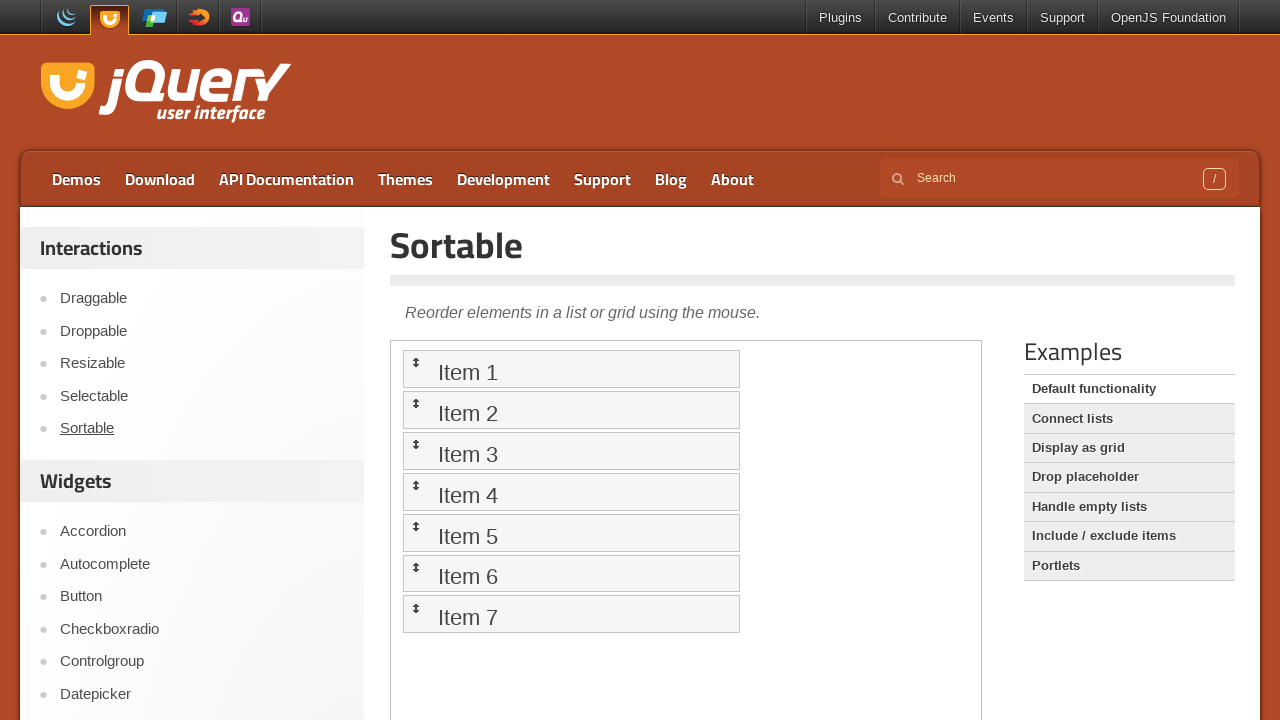

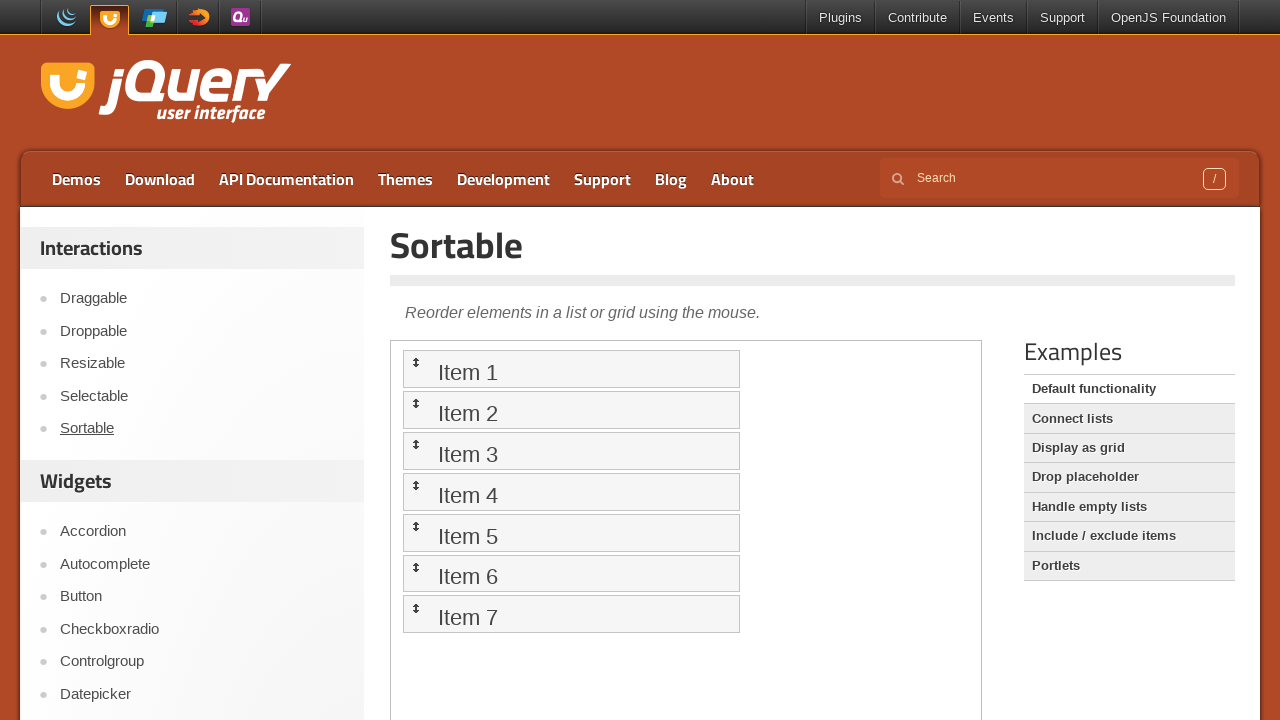